Tests the registration form on PHP Travels by filling out all required fields including personal information, address details, and generating a password

Starting URL: https://phptravels.org/register.php

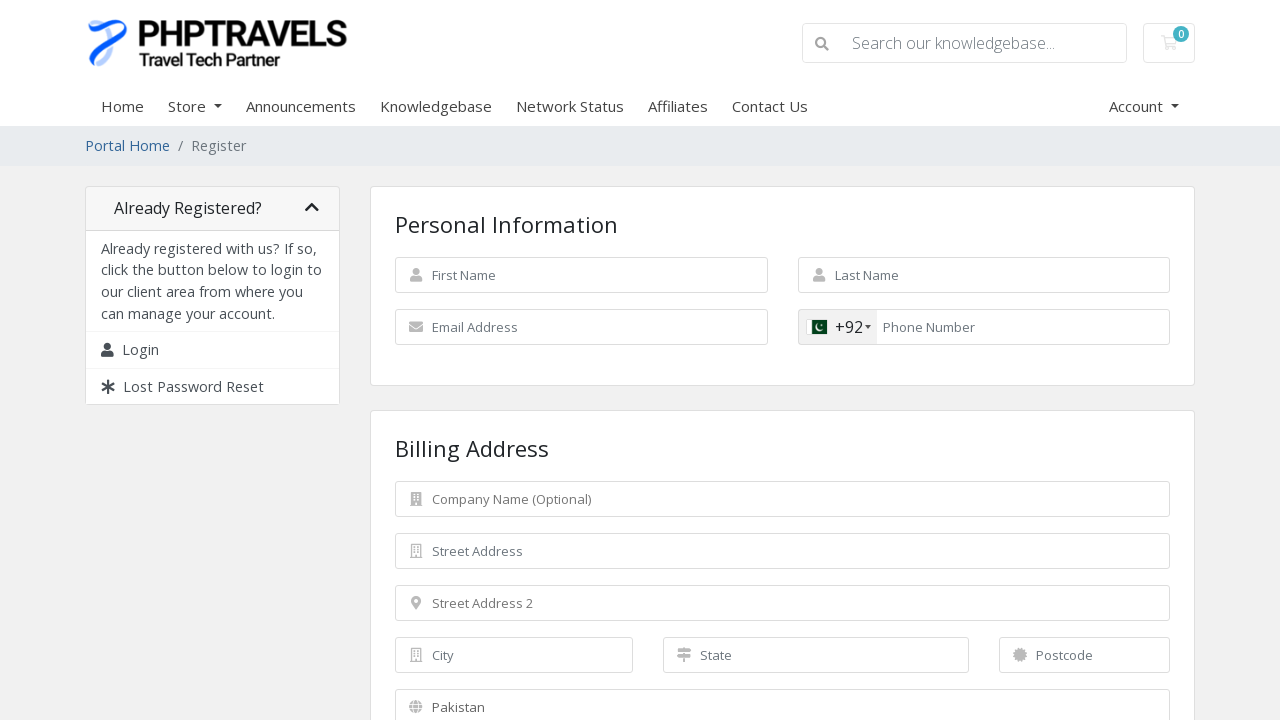

Filled first name field with 'Vikrant' on #inputFirstName
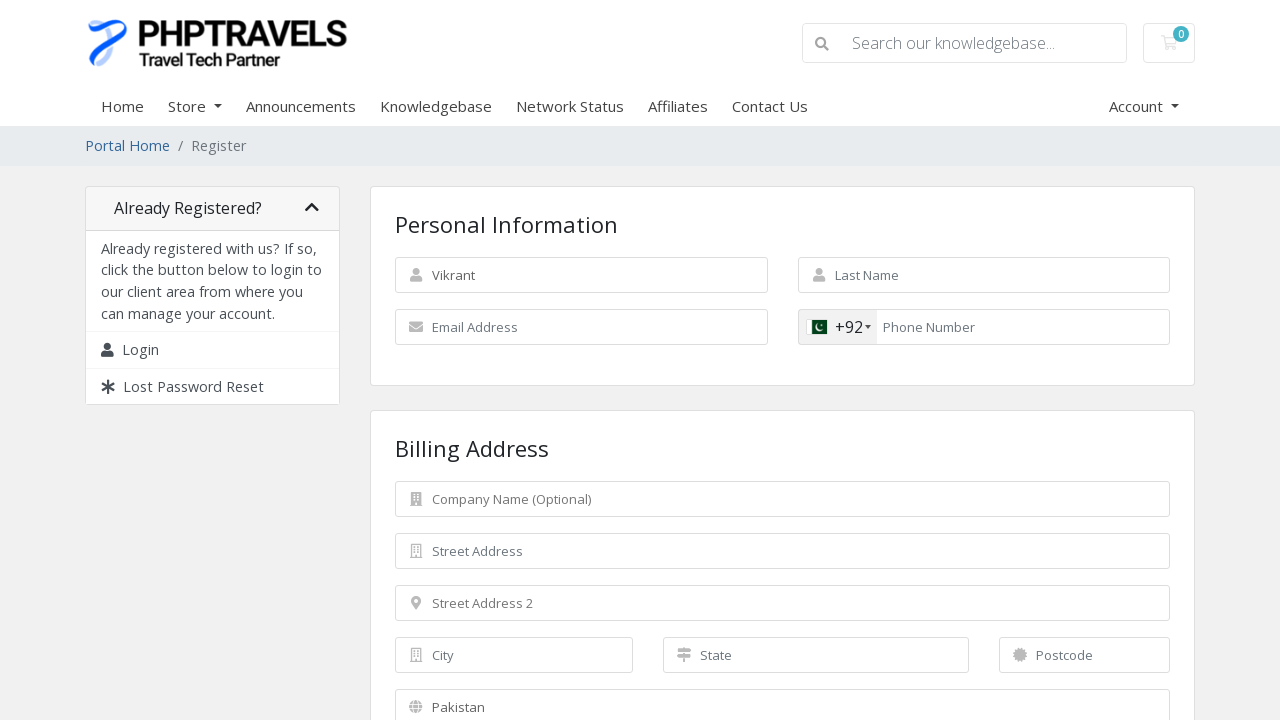

Filled last name field with 'Bingi' on #inputLastName
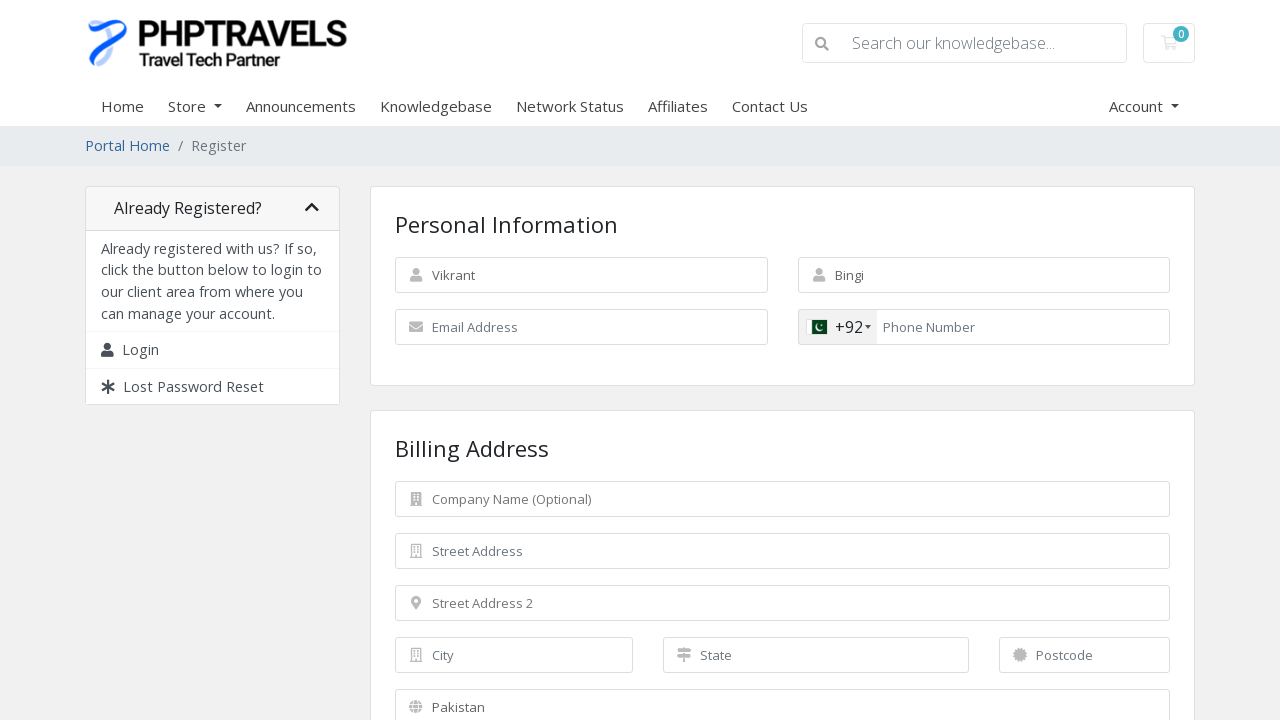

Filled email field with 'testuser347@example.com' on #inputEmail
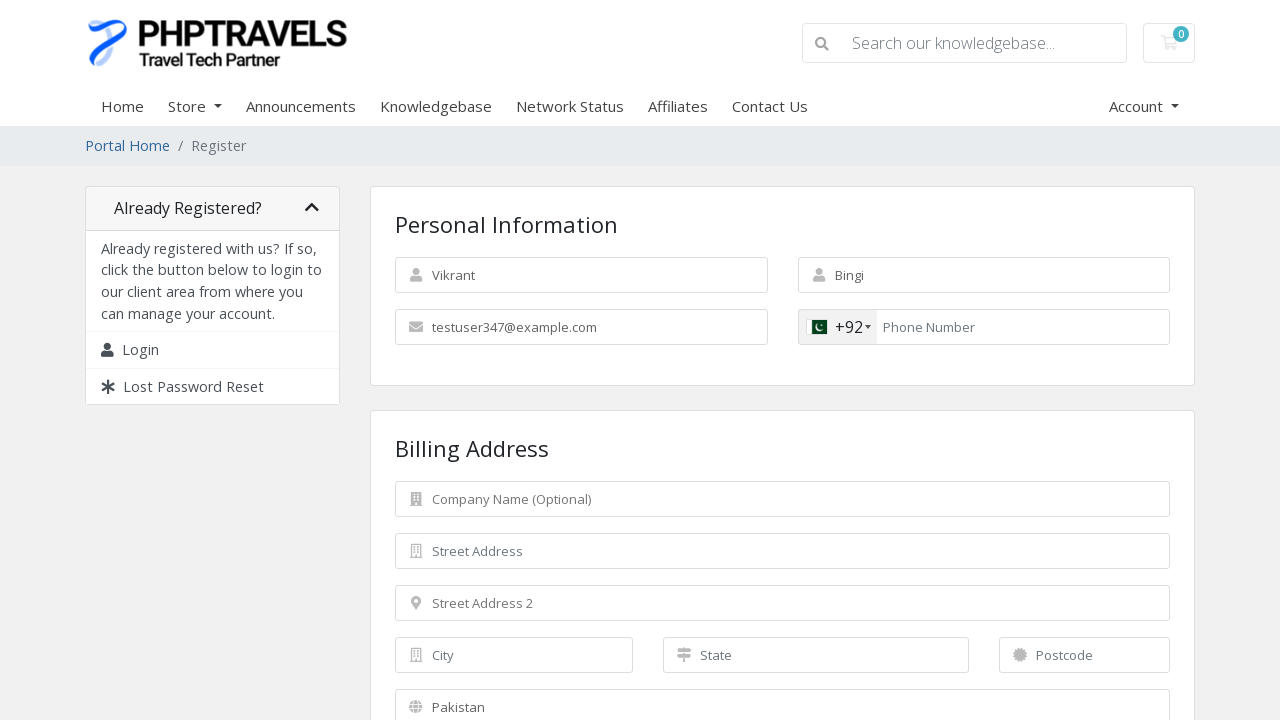

Clicked country code selector dropdown at (842, 327) on .selected-dial-code
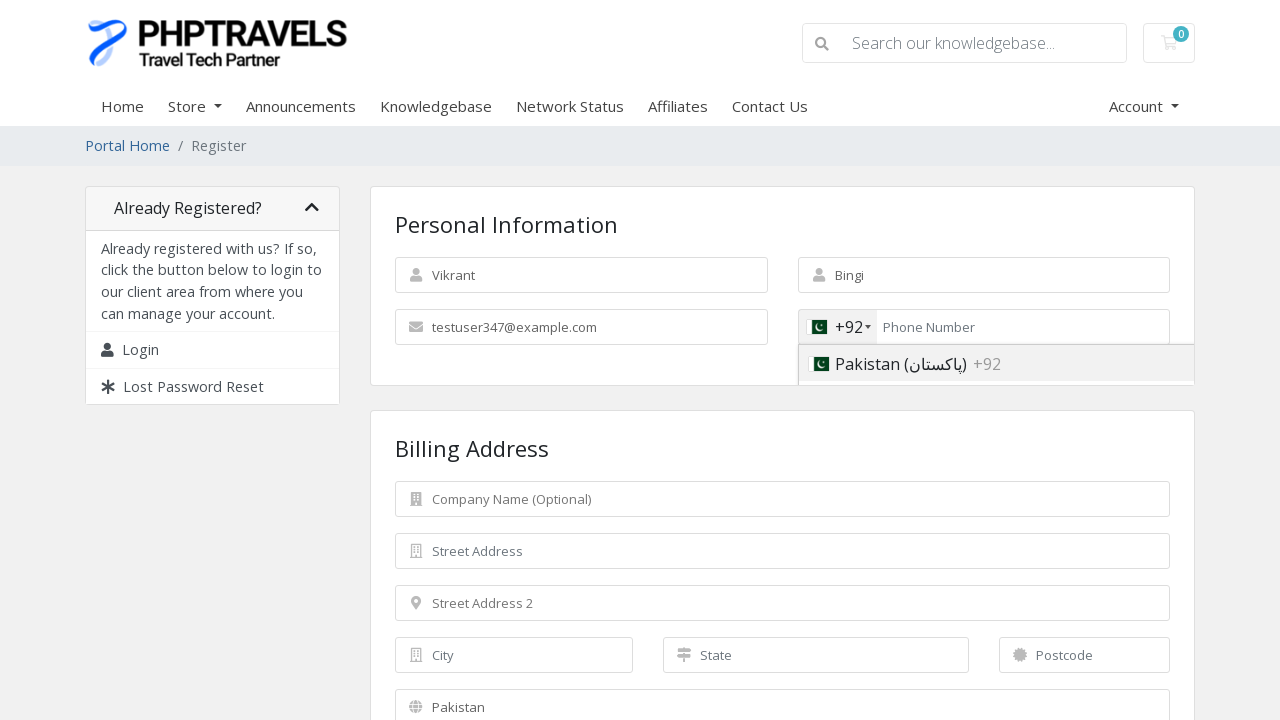

Selected country code +91 (India) at (934, 286) on xpath=//li/span[contains(text(),'+91')]
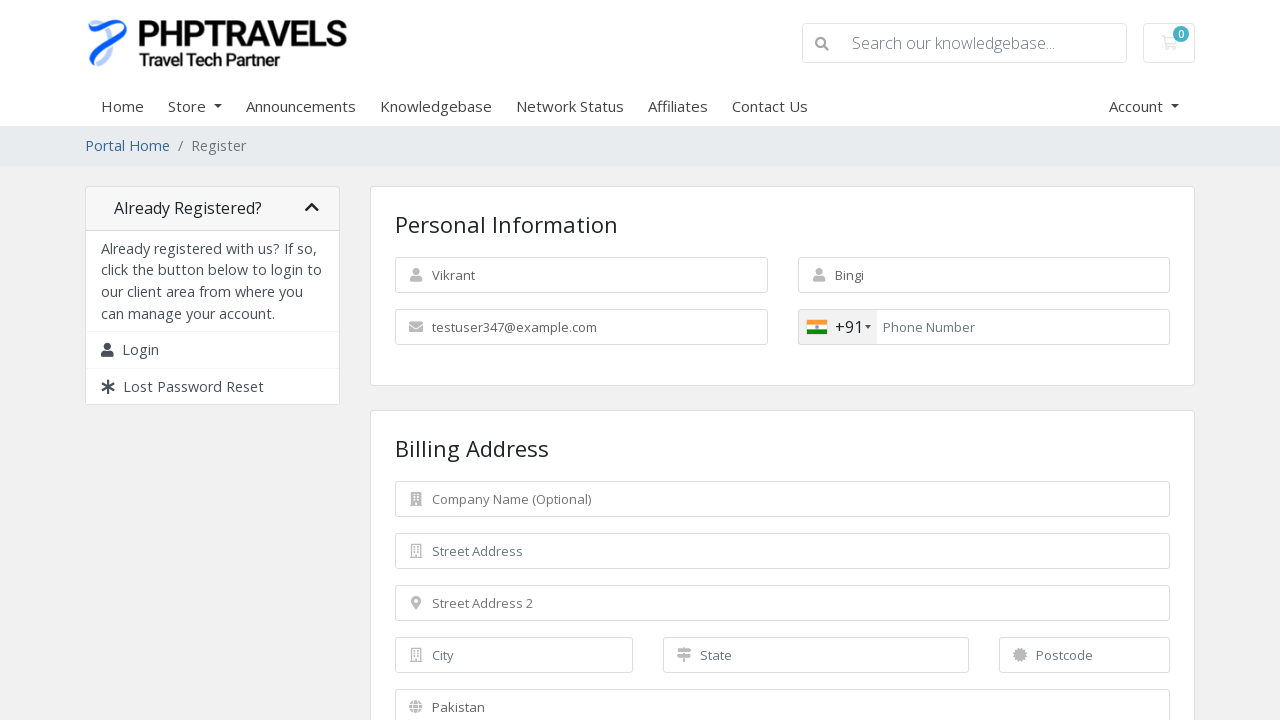

Filled phone number field with '9876543210' on #inputPhone
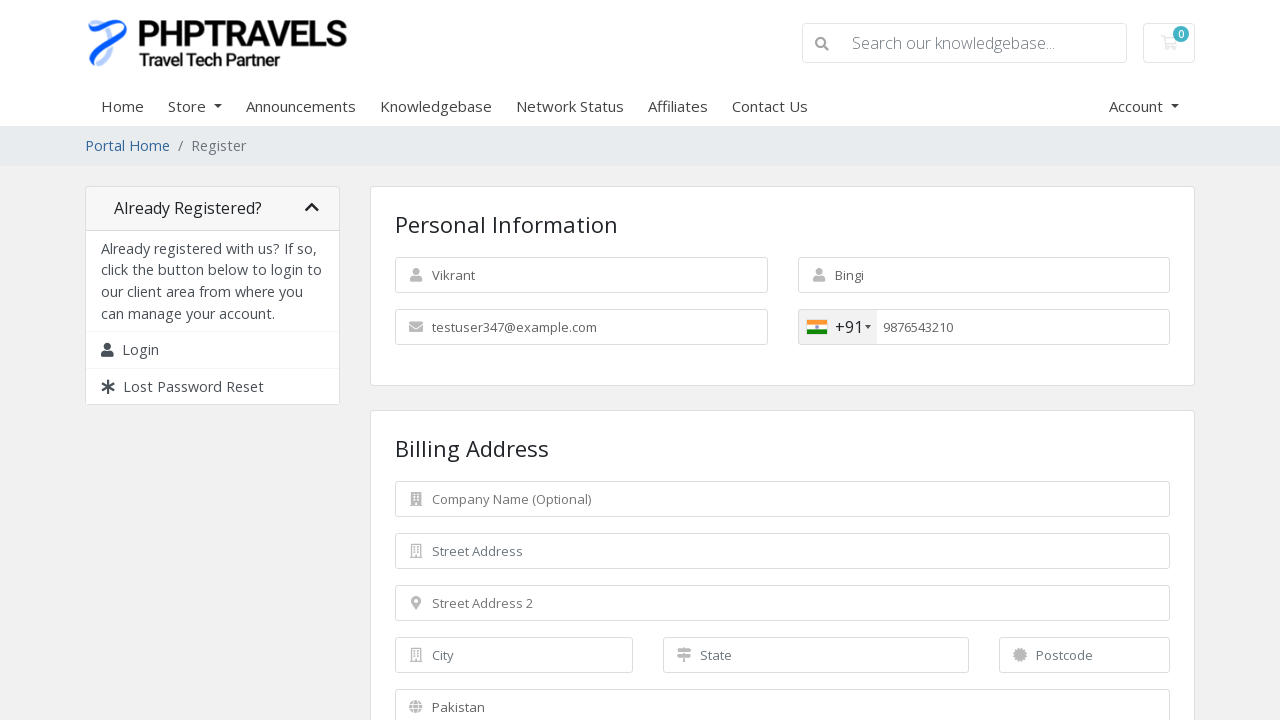

Filled company name field with 'Test Company Ltd' on #inputCompanyName
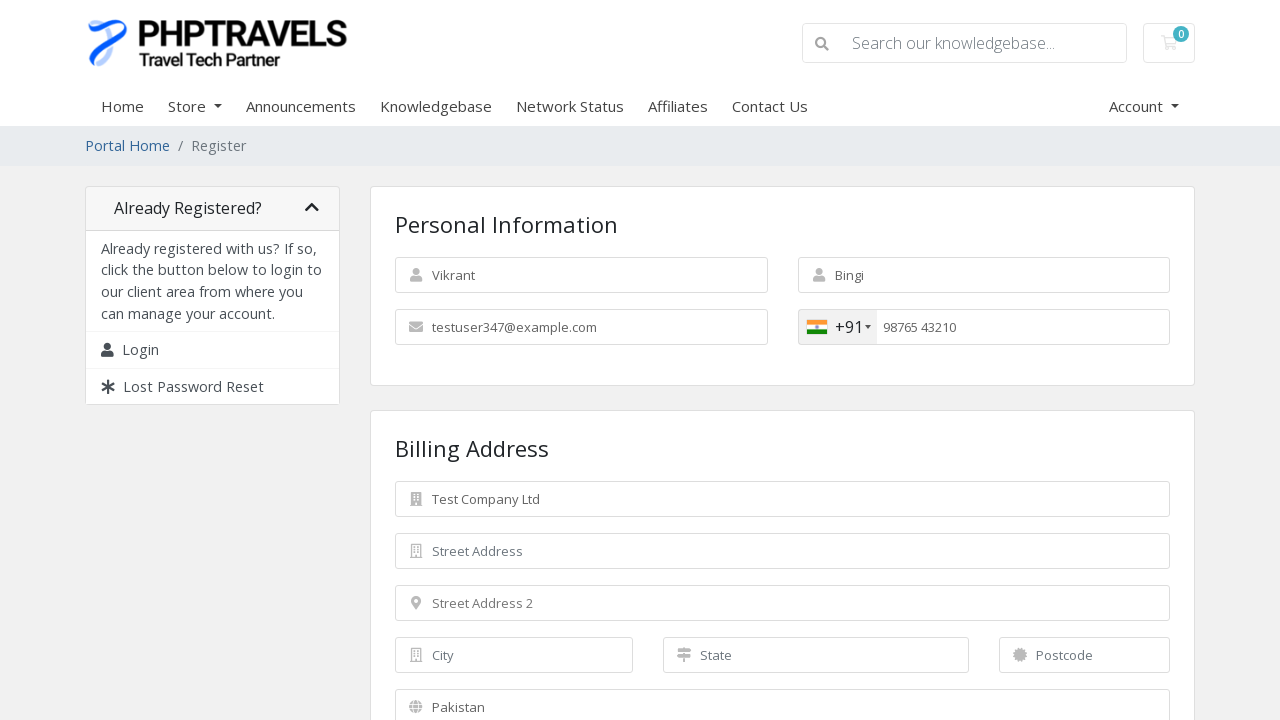

Filled address line 1 with '123 Test Street' on #inputAddress1
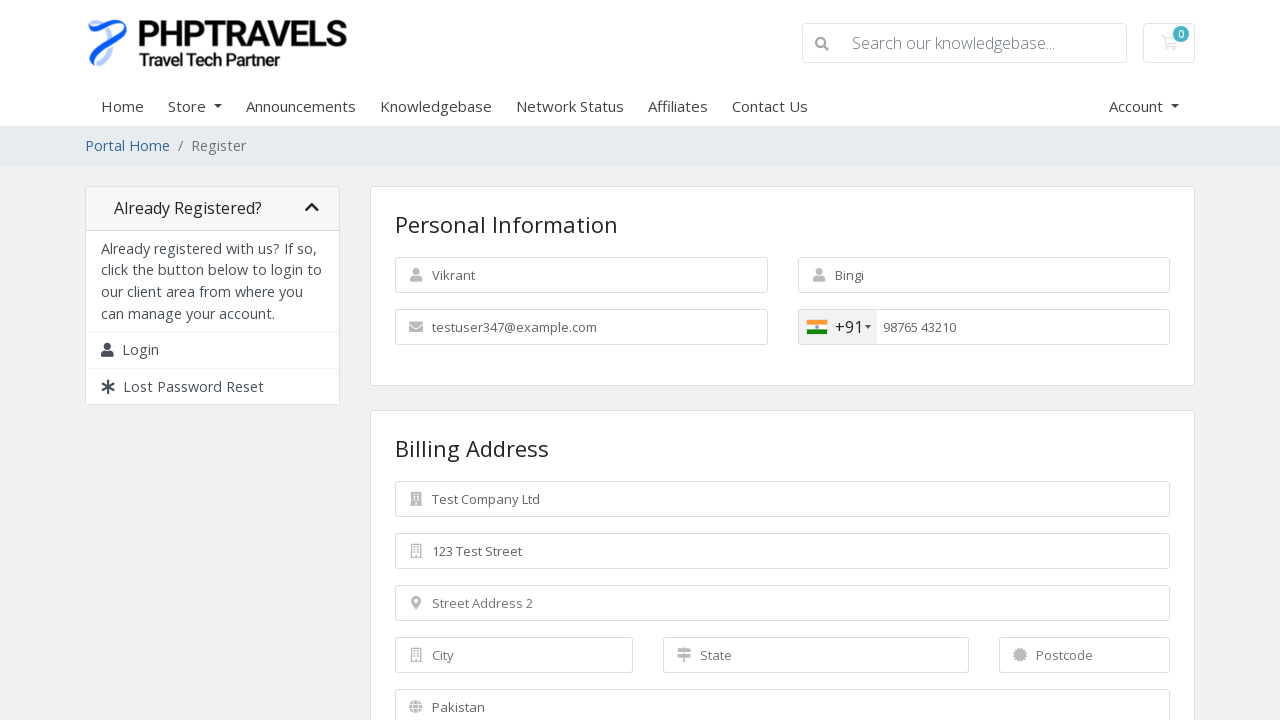

Filled address line 2 with 'Test Building' on #inputAddress2
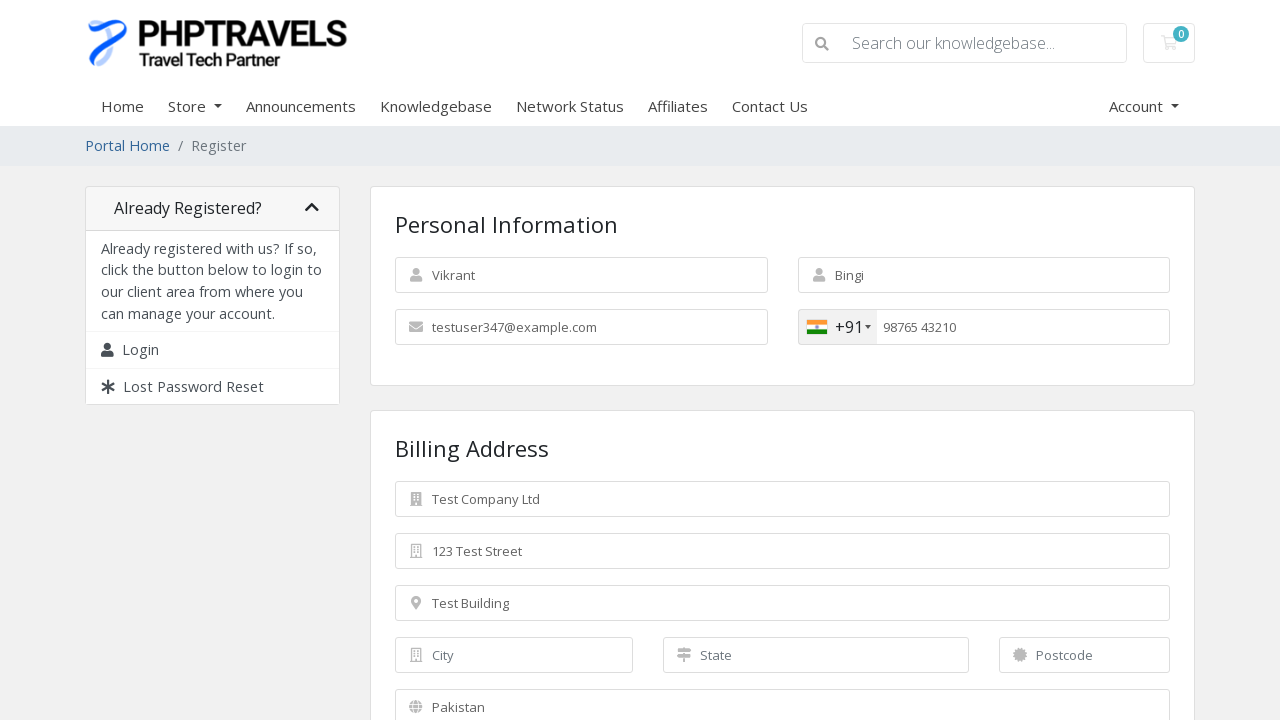

Filled city field with 'Mumbai' on //input[@id='inputCity']
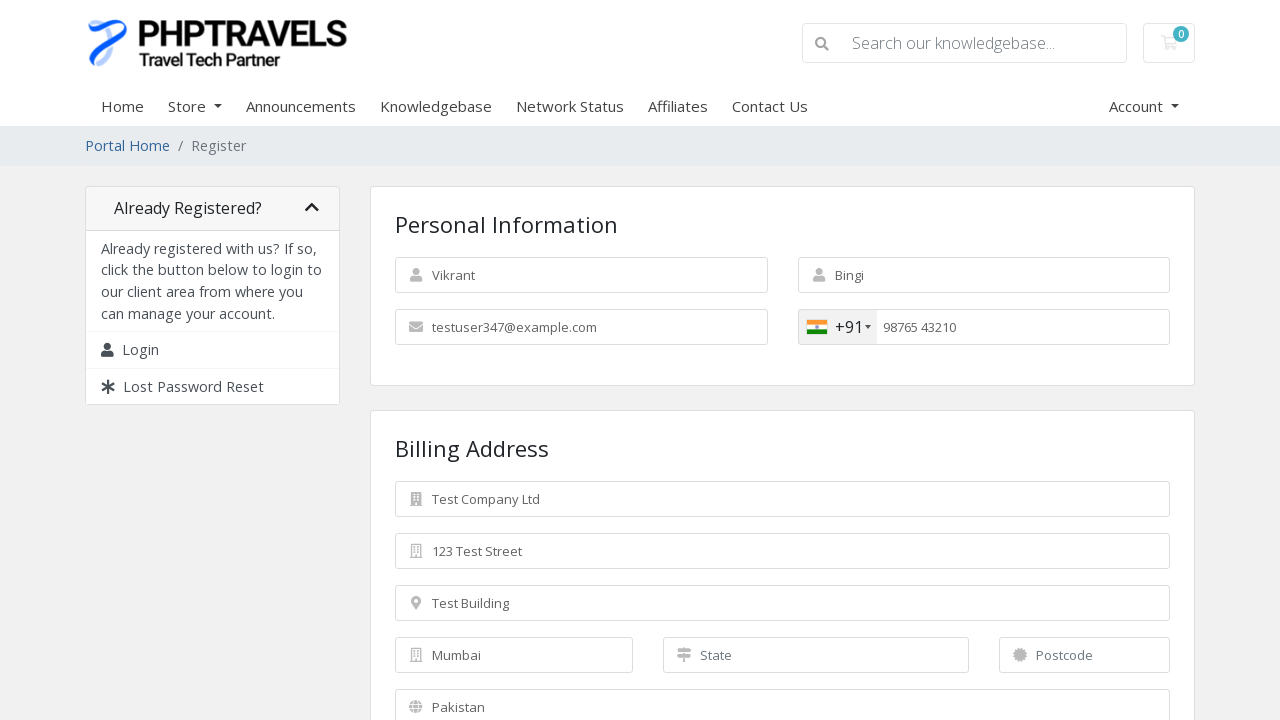

Filled state field with 'Maharashtra' on #stateinput
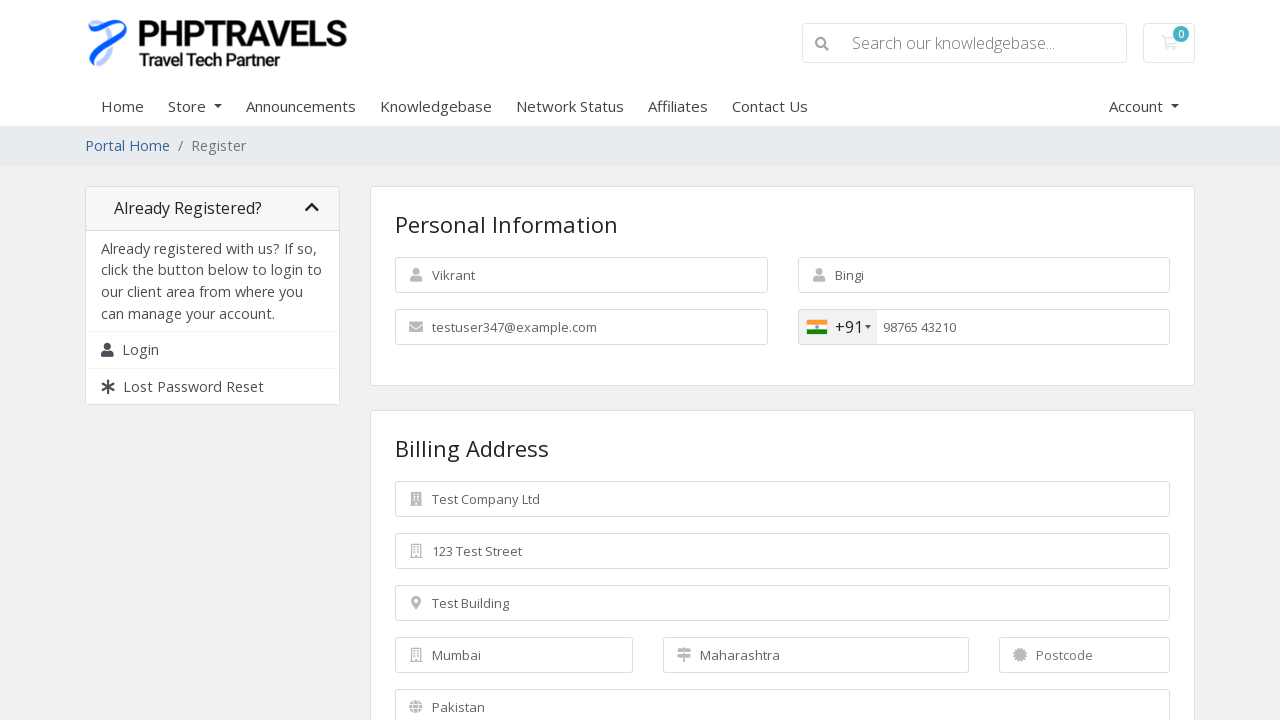

Filled postal code field with '400001' on //input[@name='postcode']
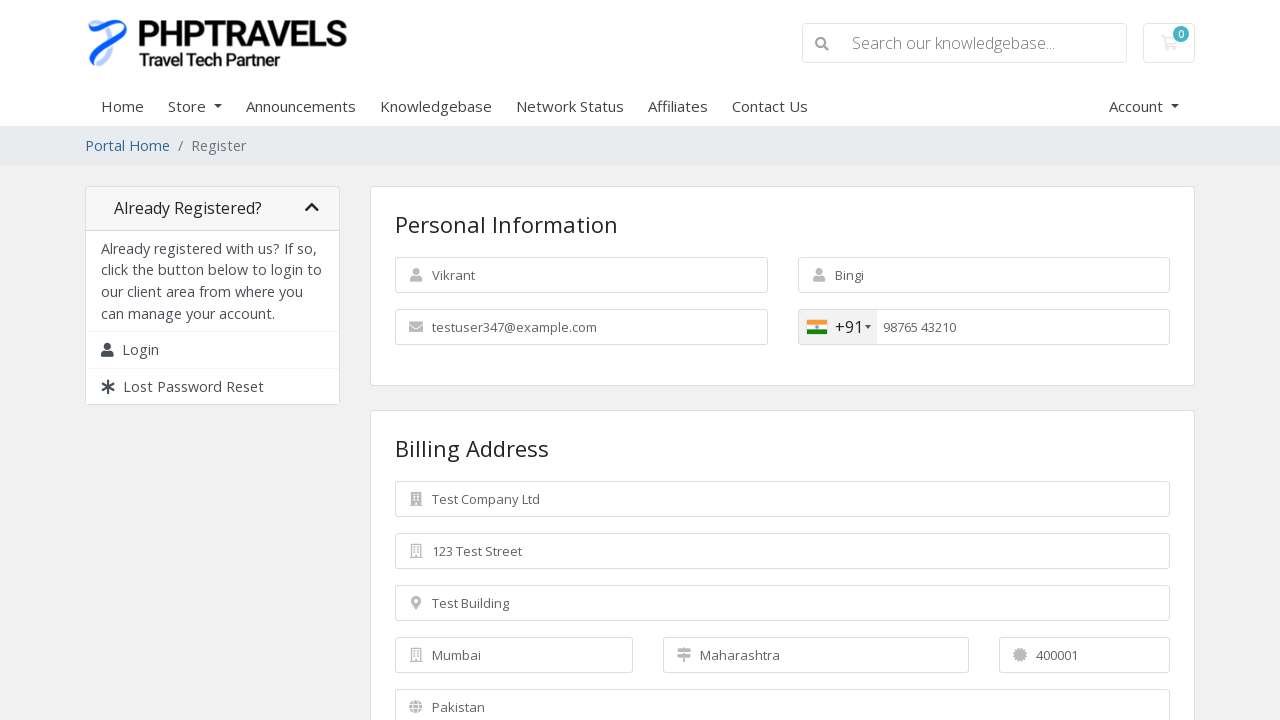

Selected country 'India' from dropdown on #inputCountry
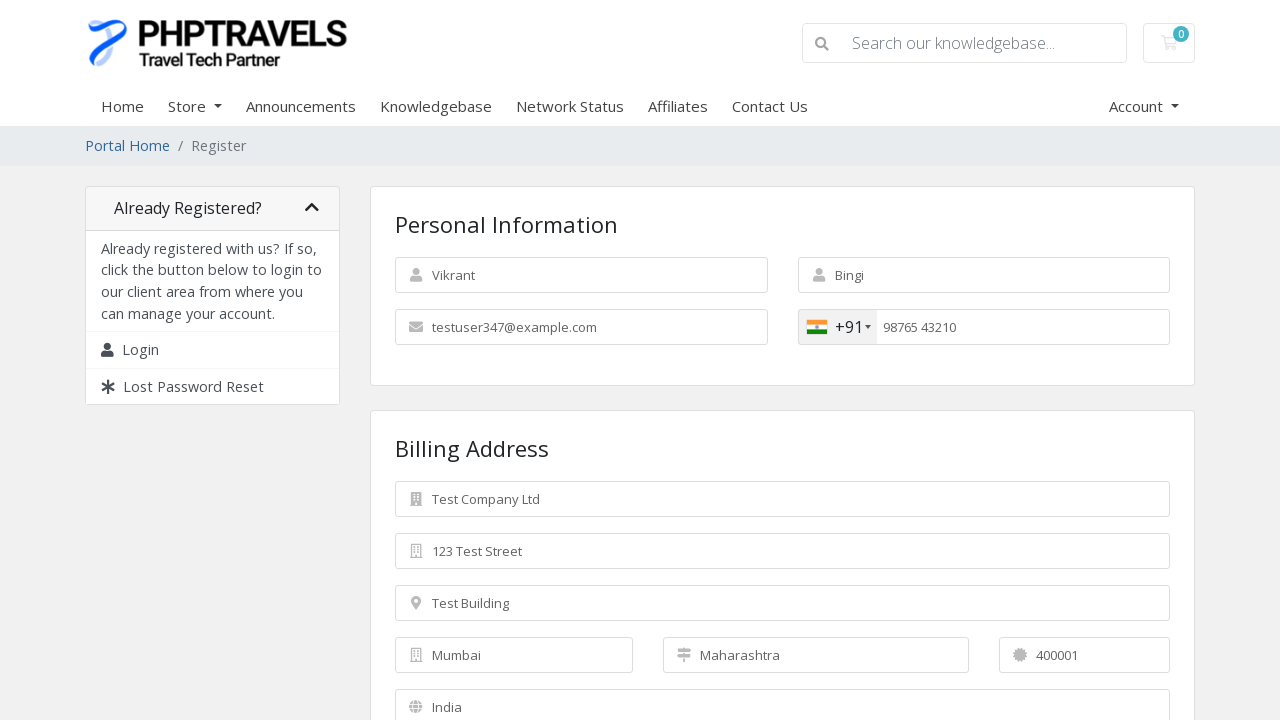

Filled custom field with '9876543210' on #customfield2
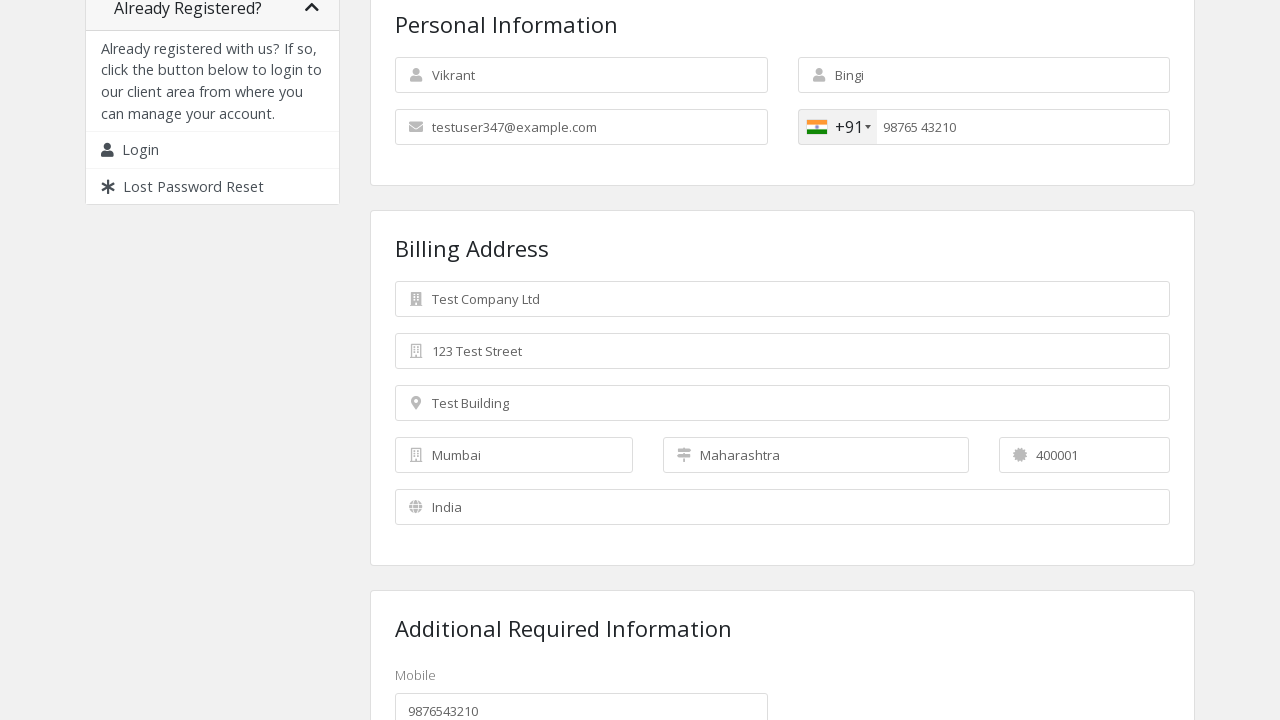

Clicked Generate Password button at (468, 360) on xpath=//button[contains(text(),'Generate Password')]
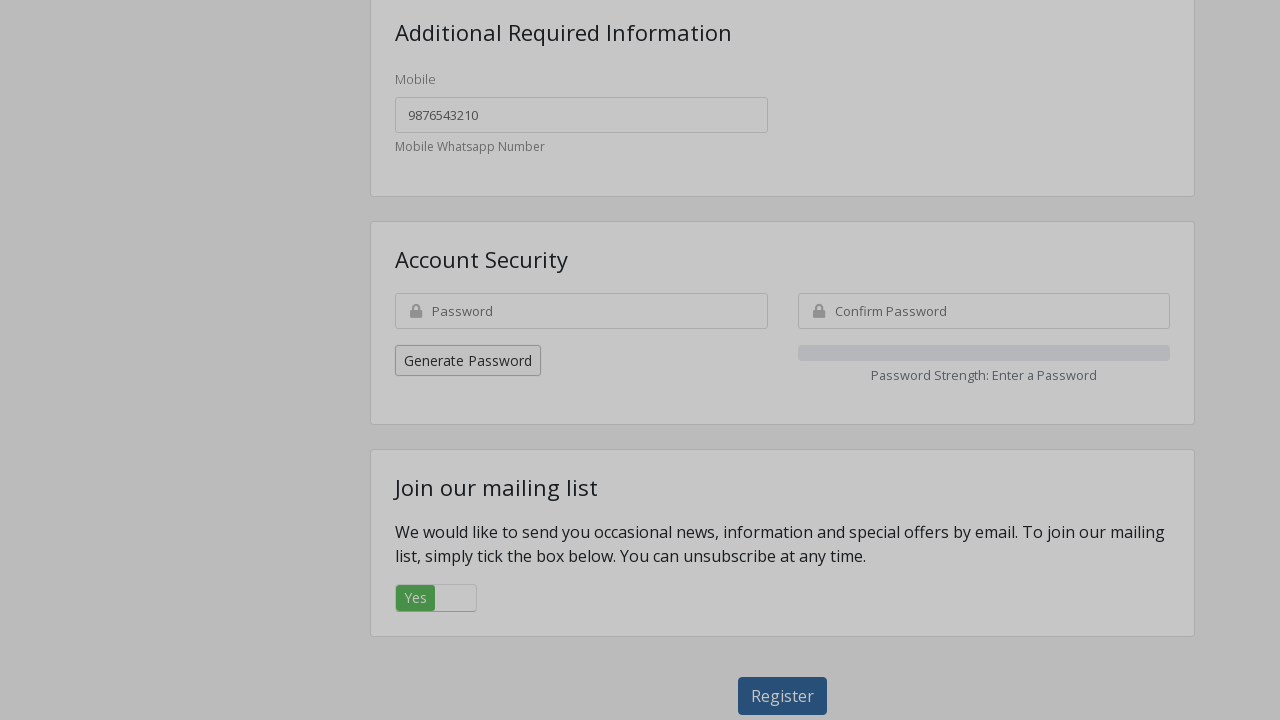

Waited for Insert Password button to appear
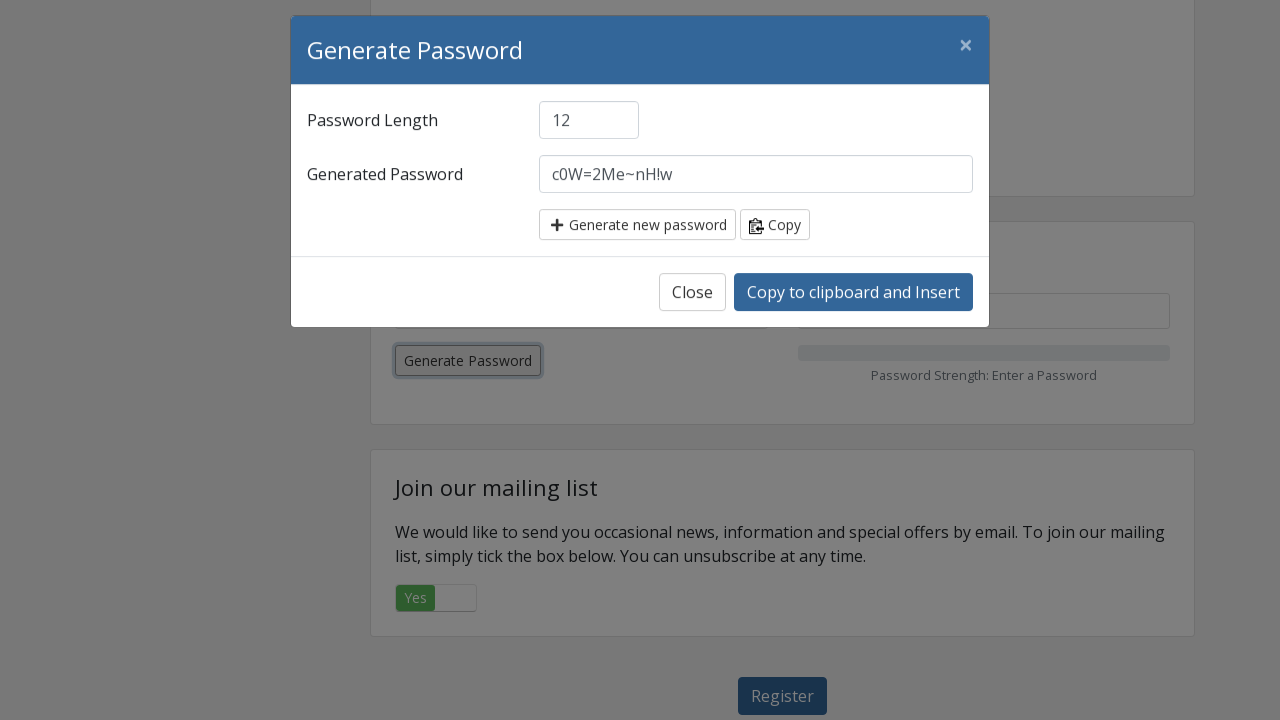

Clicked Insert Password button to apply generated password at (854, 305) on #btnGeneratePasswordInsert
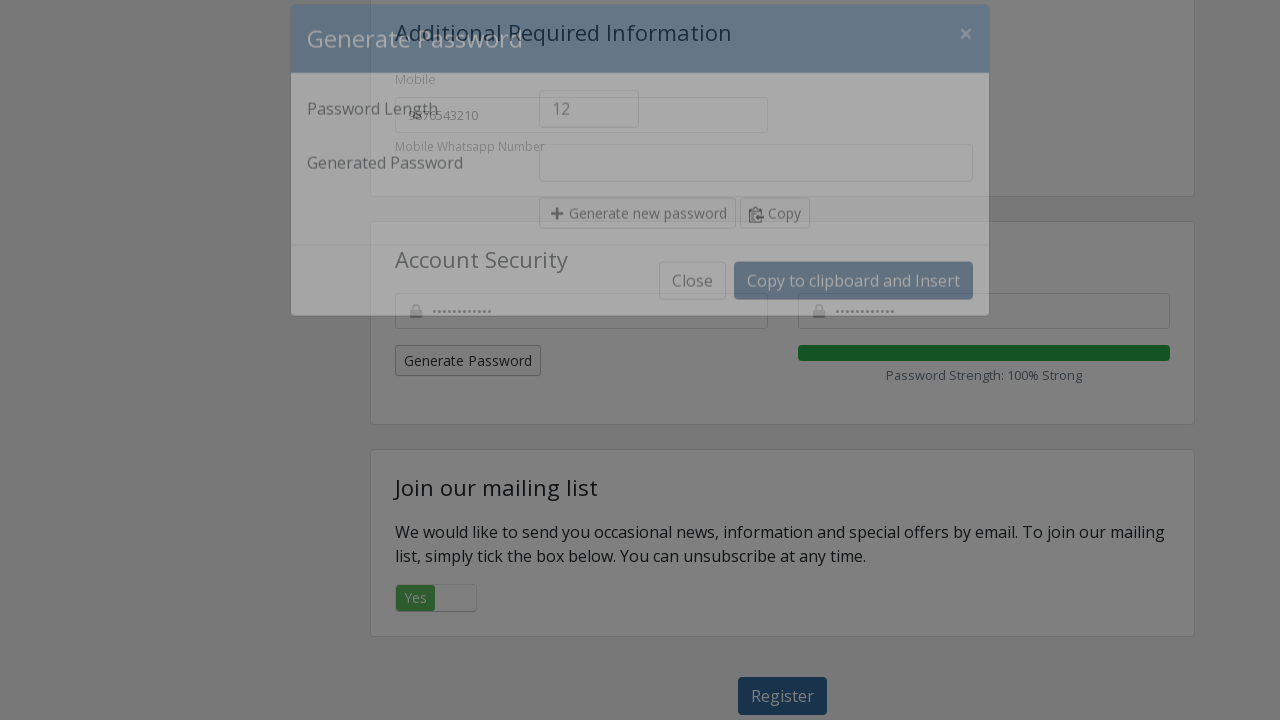

Waited for toggle switch to appear
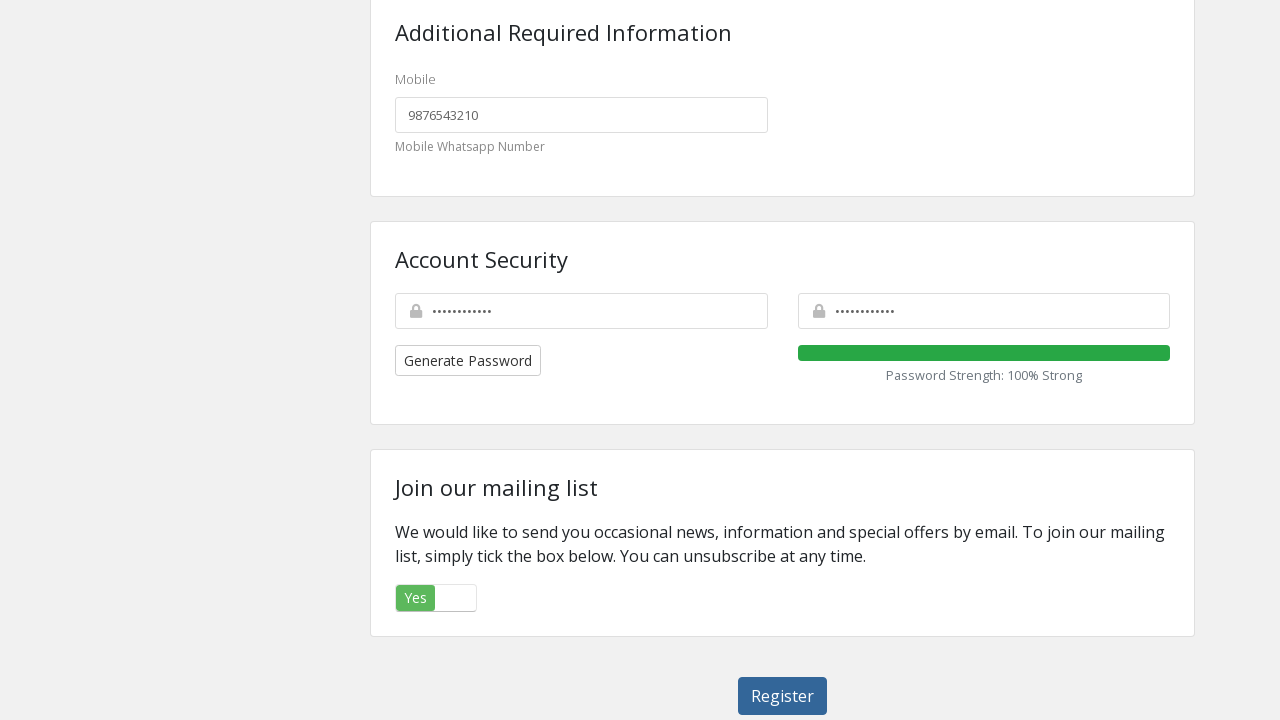

Clicked toggle switch to enable agreement at (416, 598) on .bootstrap-switch-handle-on
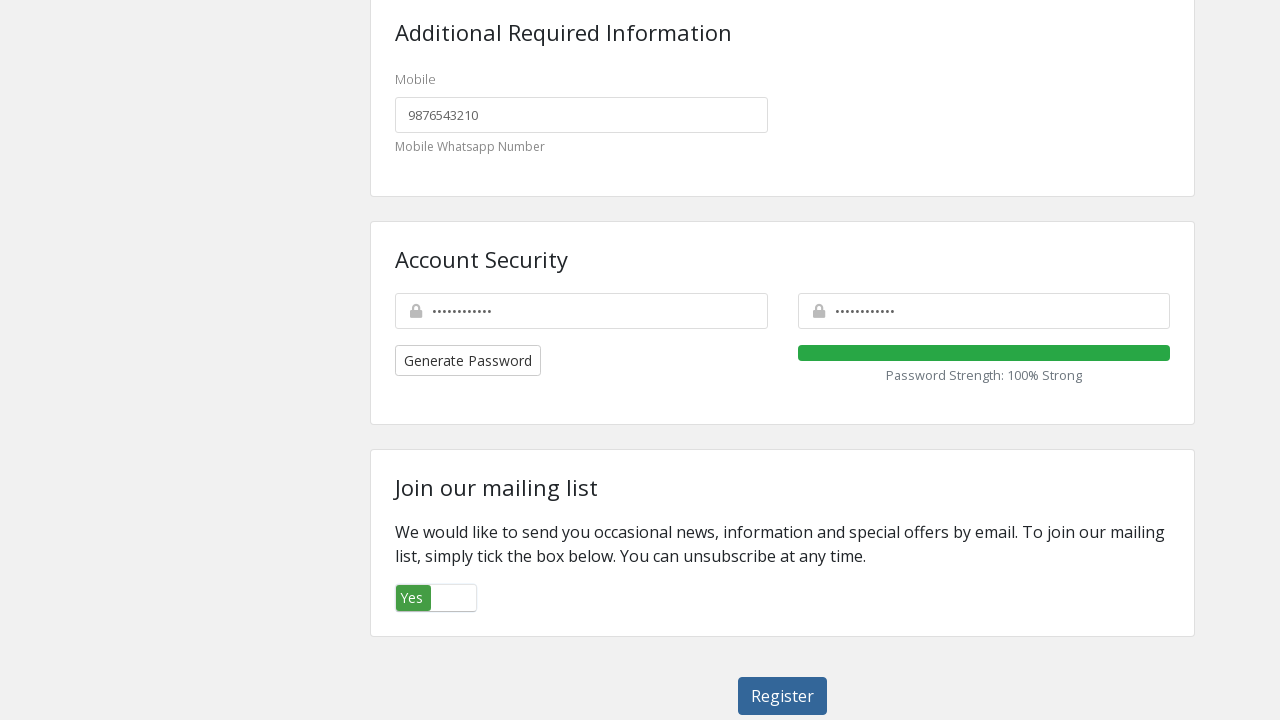

Recaptcha not present or timed out - skipped on //div[@id='#divDynamicRecaptcha1']
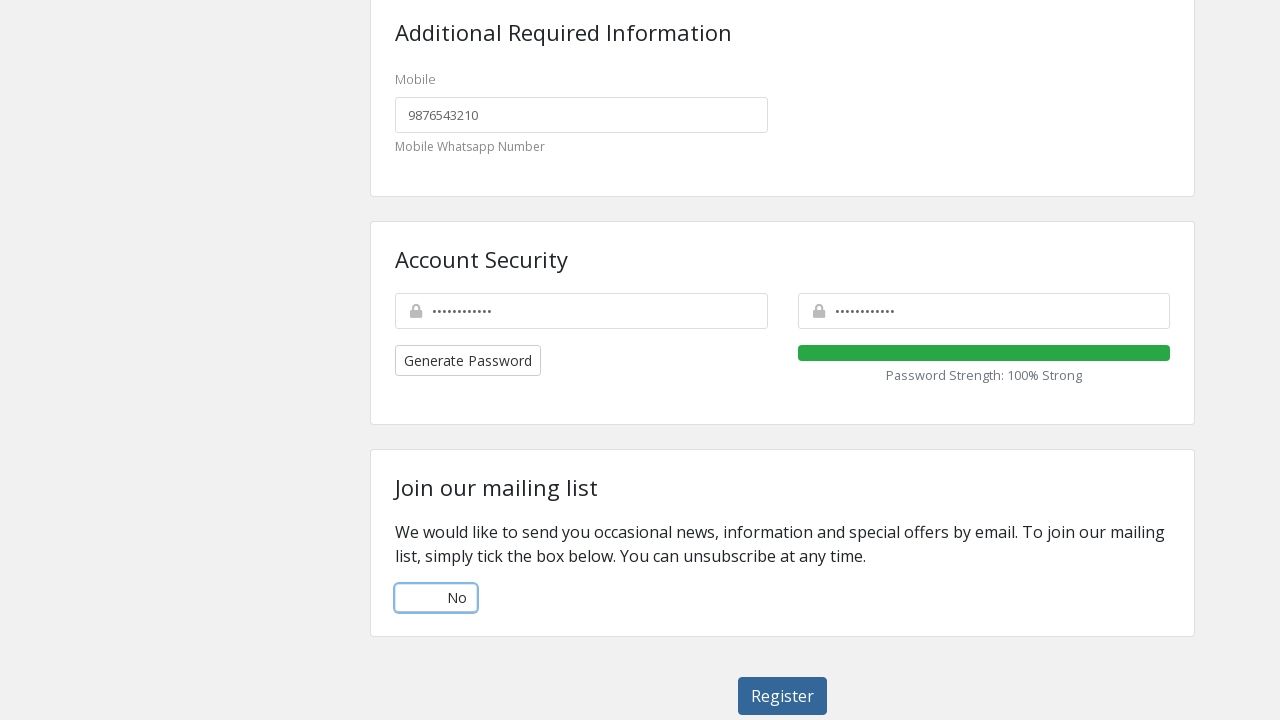

Clicked Register button to submit the registration form at (782, 696) on xpath=//input[@value='Register']
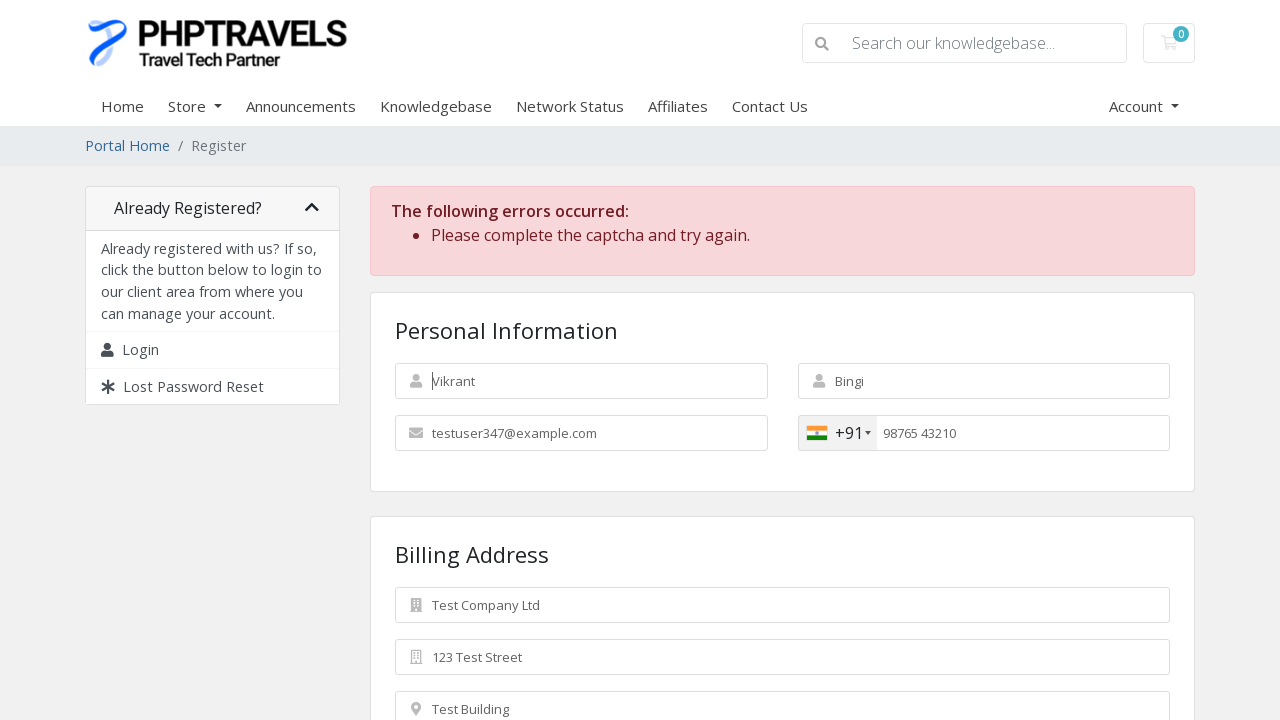

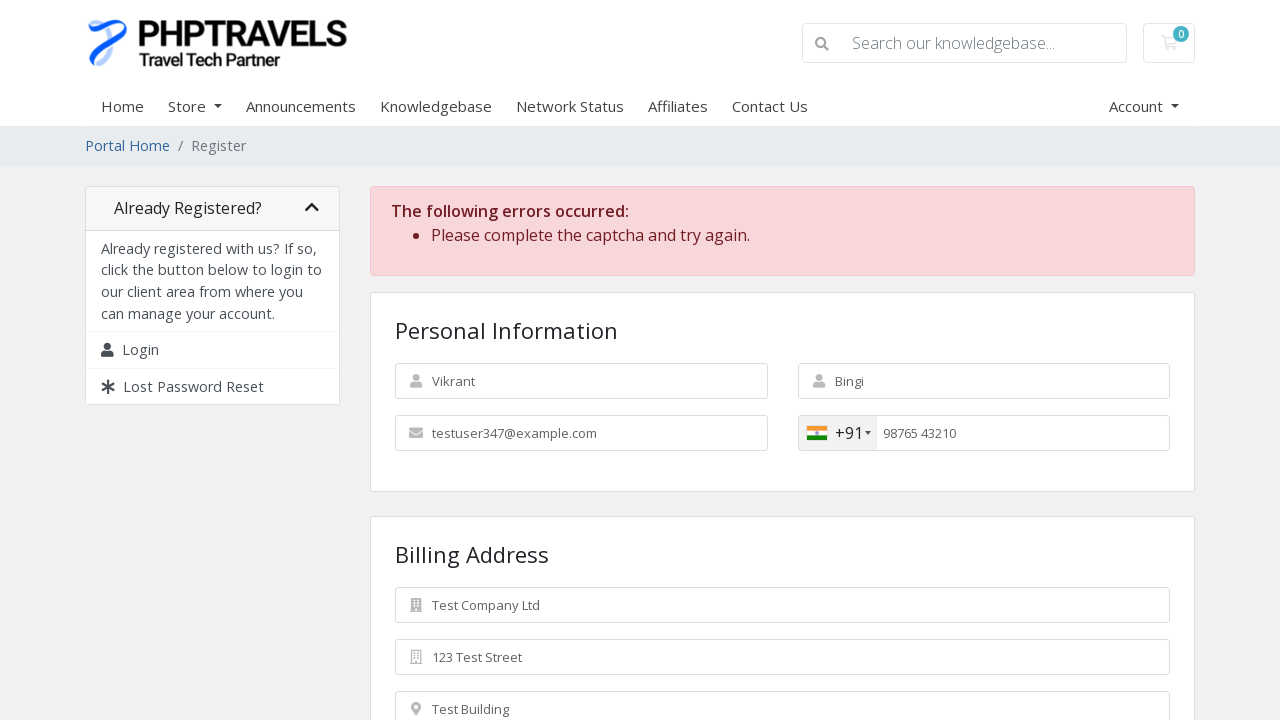